Tests JavaScript alert handling by clicking a button that triggers an alert and then accepting it

Starting URL: http://testautomationpractice.blogspot.com/

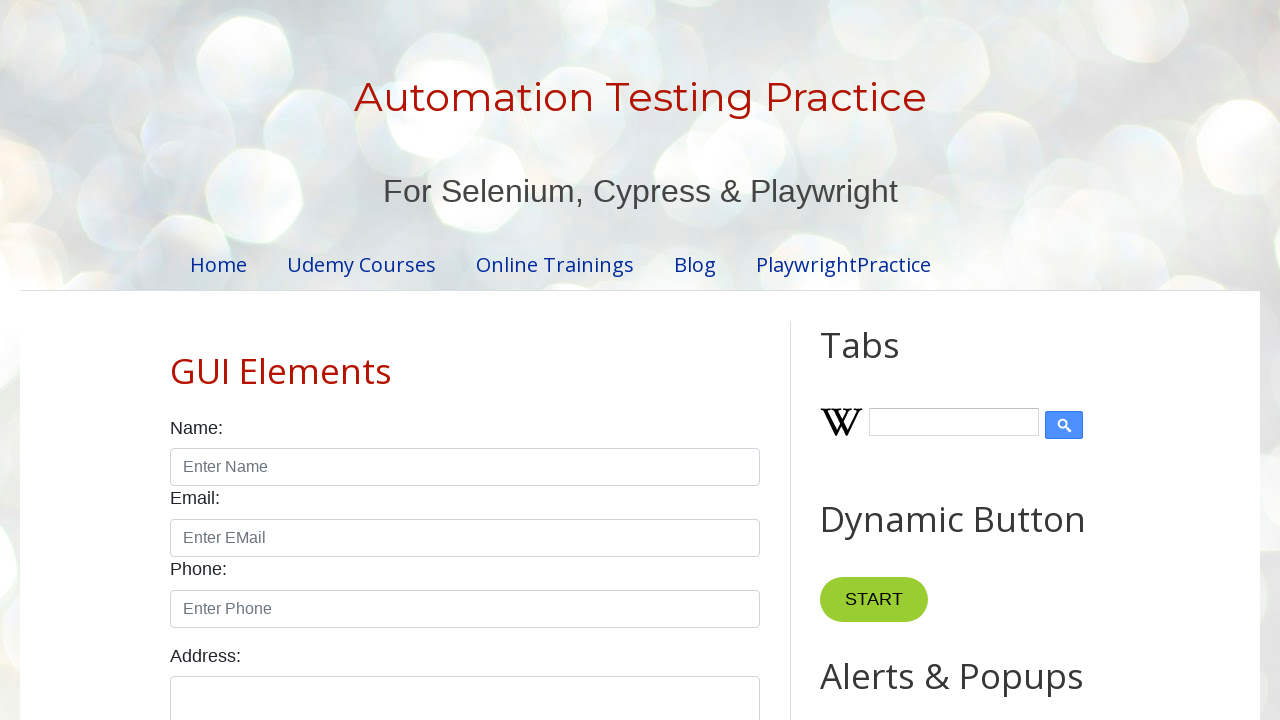

Set up dialog handler to accept alert
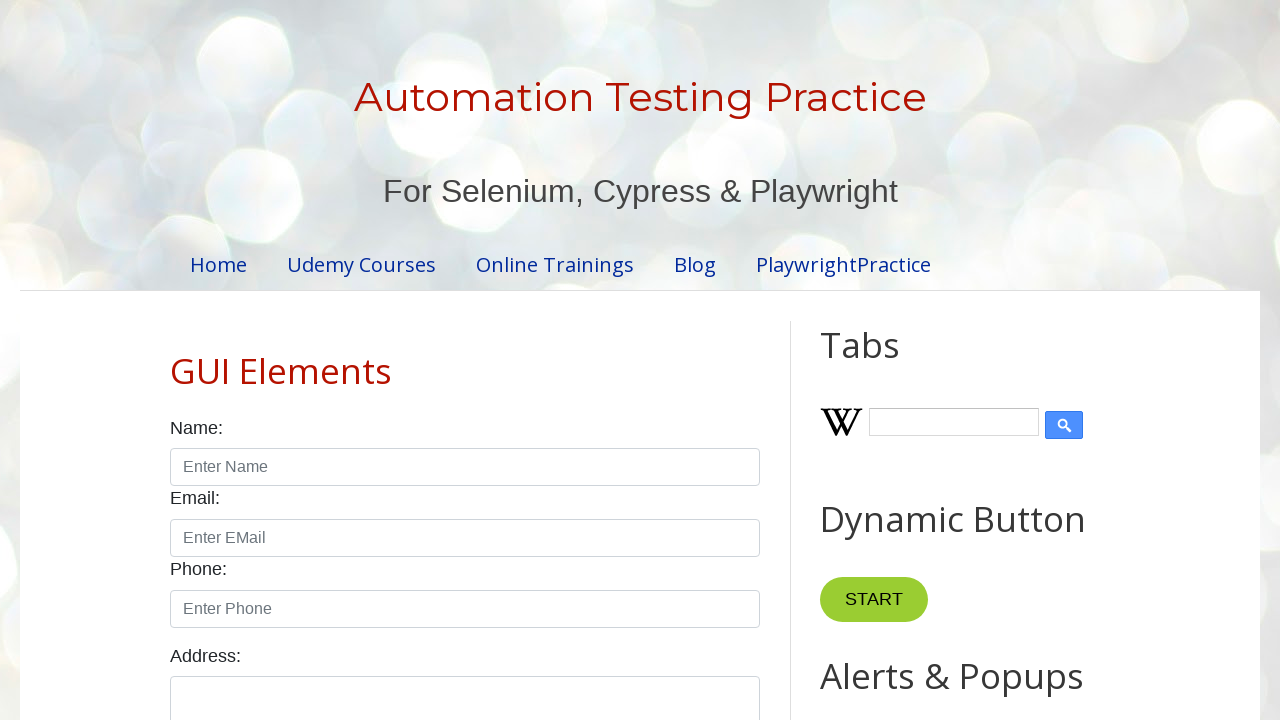

Clicked button to trigger JavaScript alert at (888, 361) on #HTML9 button
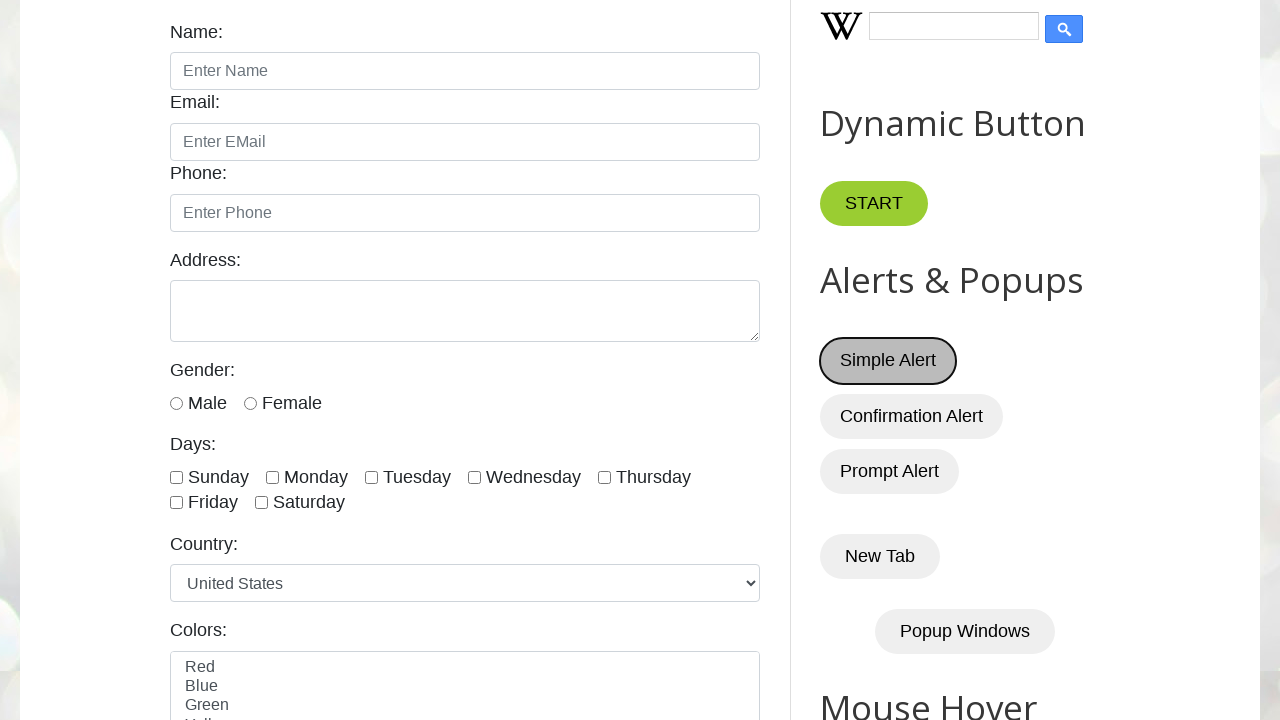

Waited for dialog interaction to complete
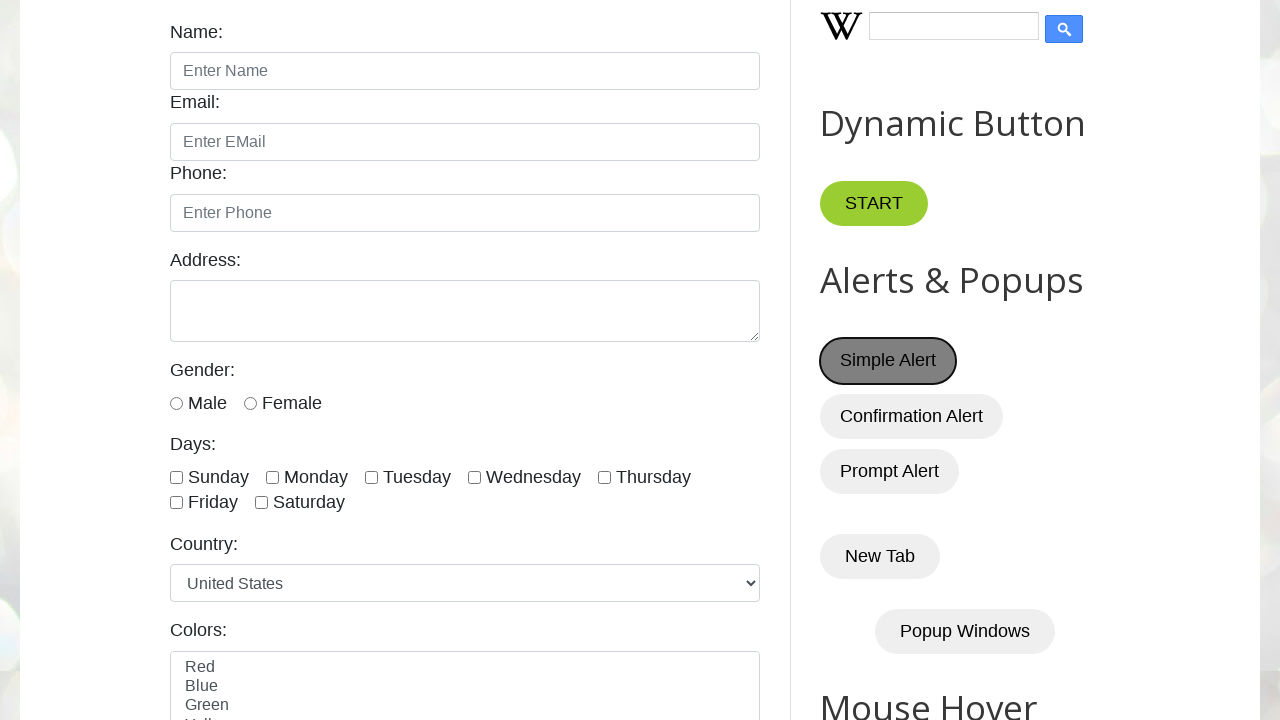

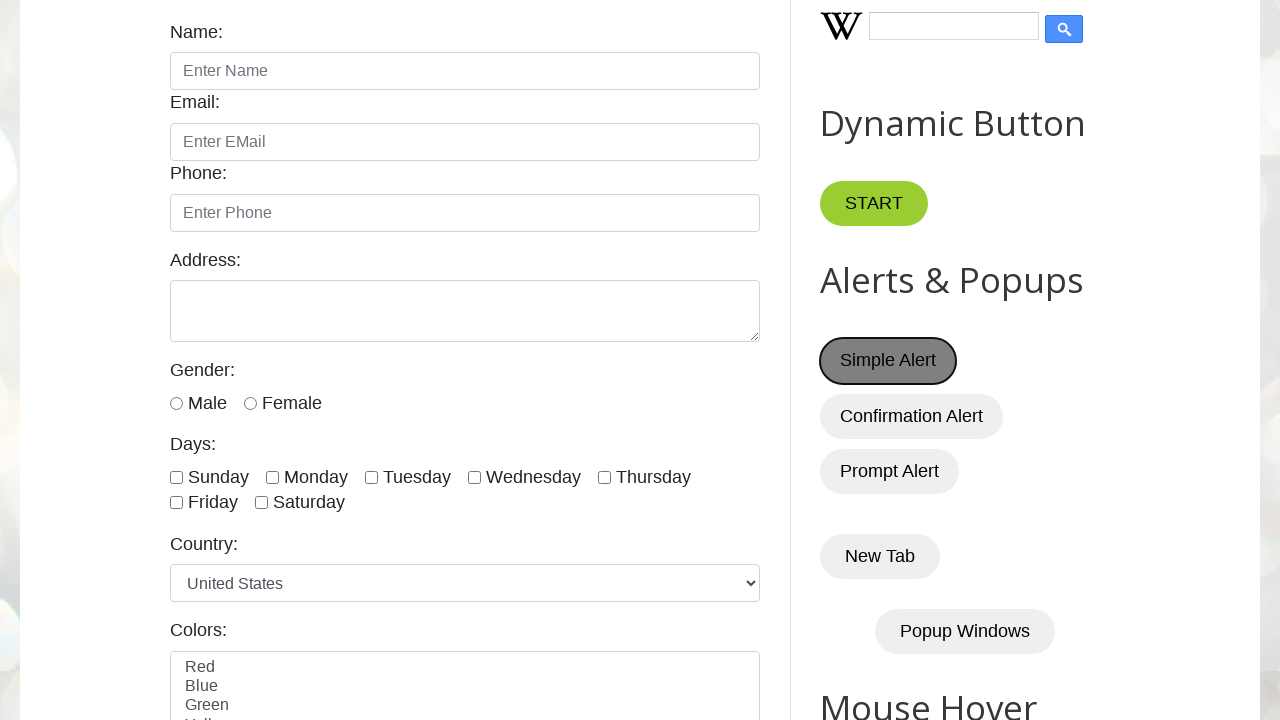